Tests various JavaScript alert types including simple alerts, confirmation alerts, and prompt alerts by interacting with them and entering text

Starting URL: https://syntaxprojects.com/javascript-alert-box-demo.php

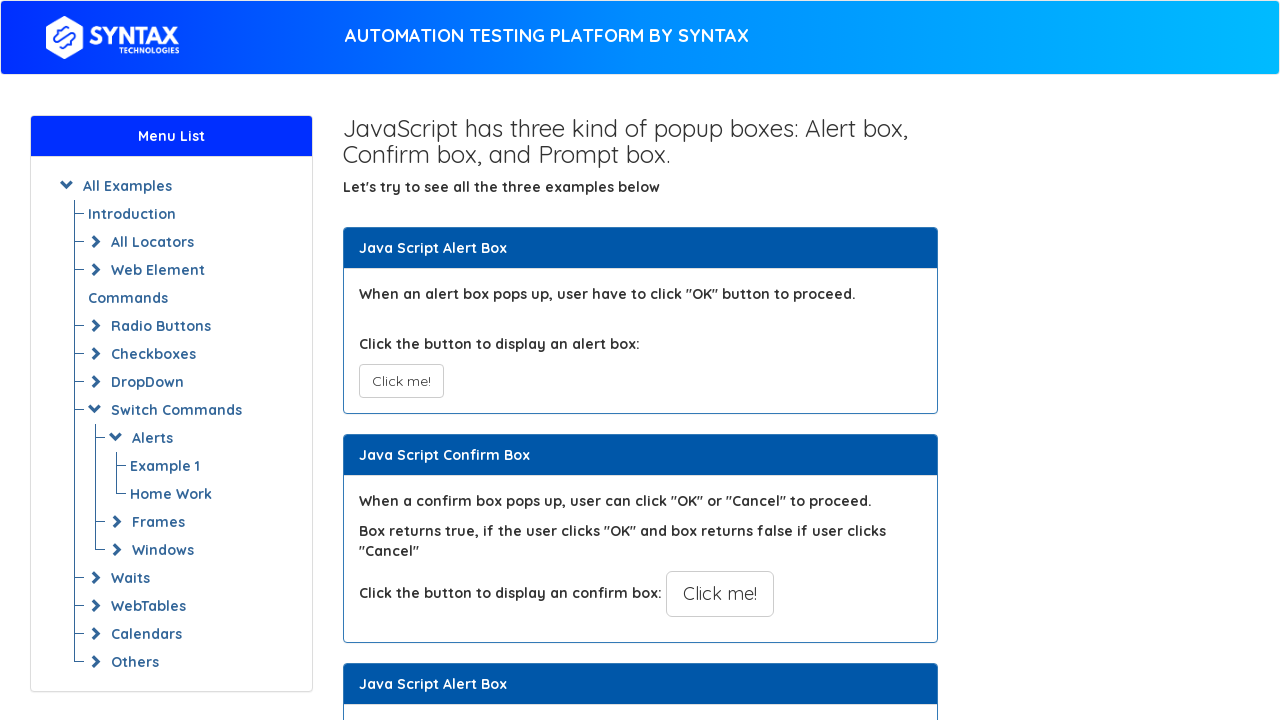

Navigated to JavaScript alert box demo page
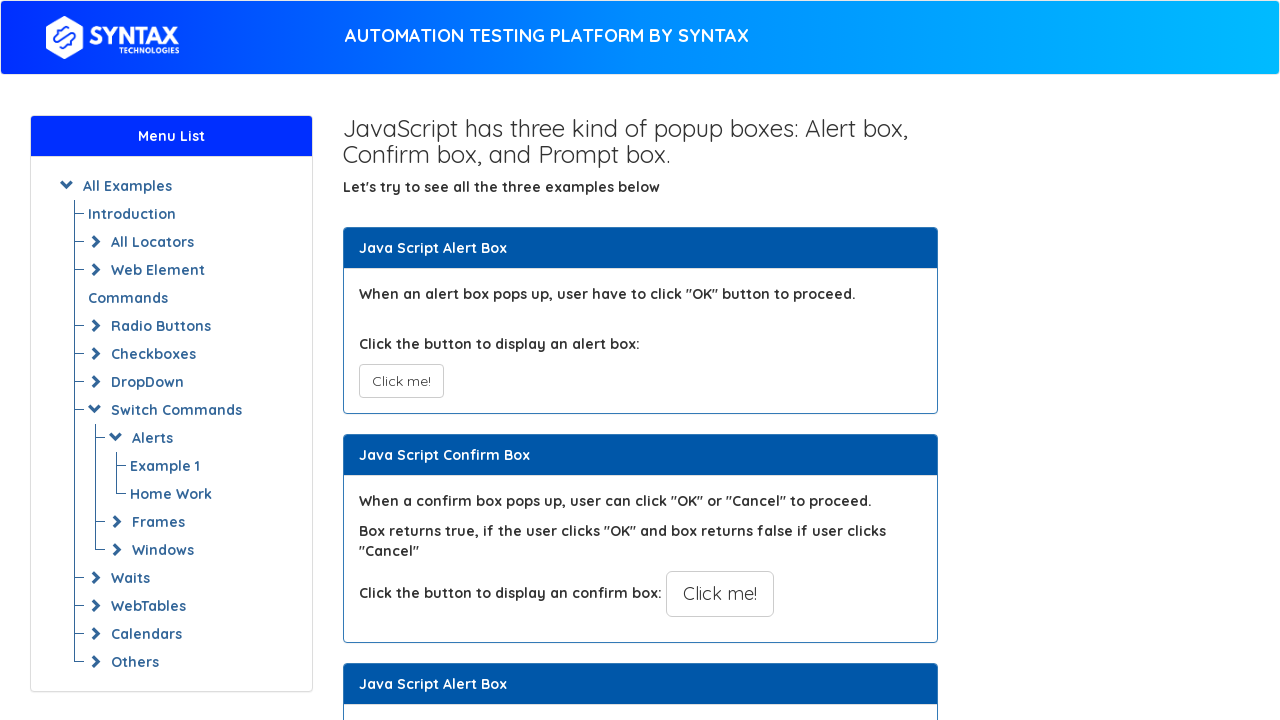

Clicked button to trigger simple alert at (401, 381) on xpath=//button[@onclick='myAlertFunction()']
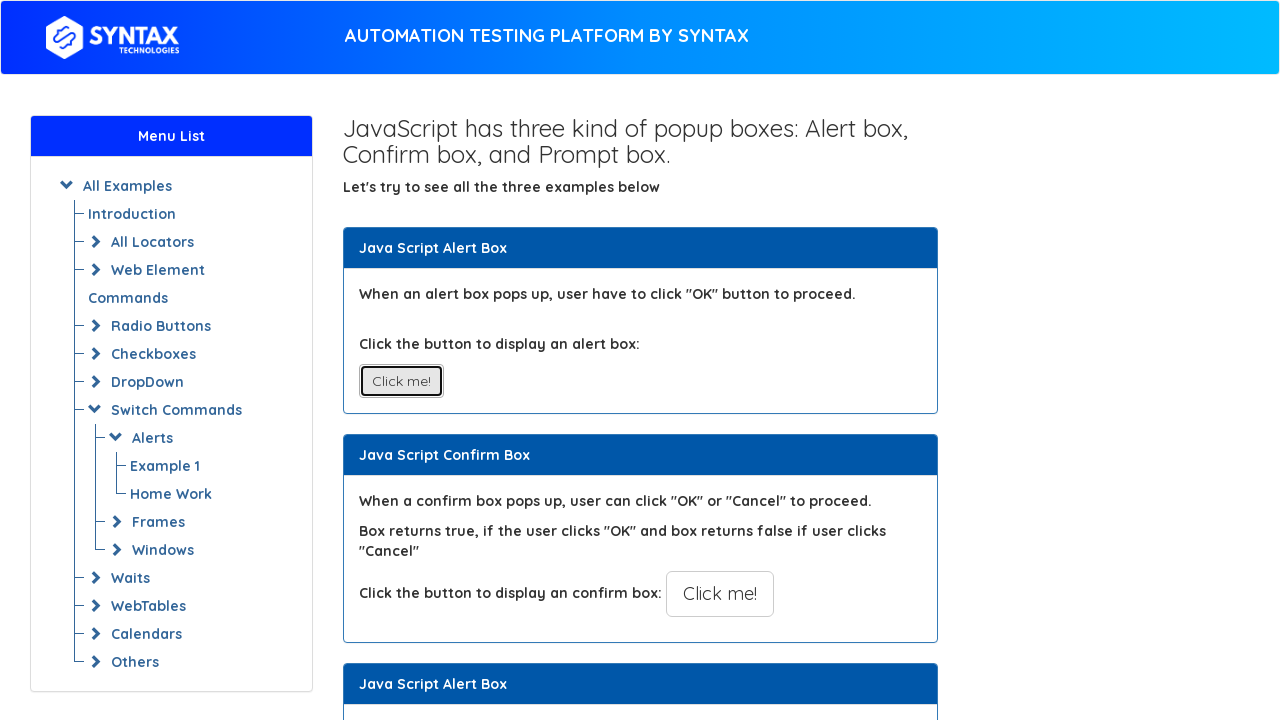

Set up dialog handler to accept simple alert
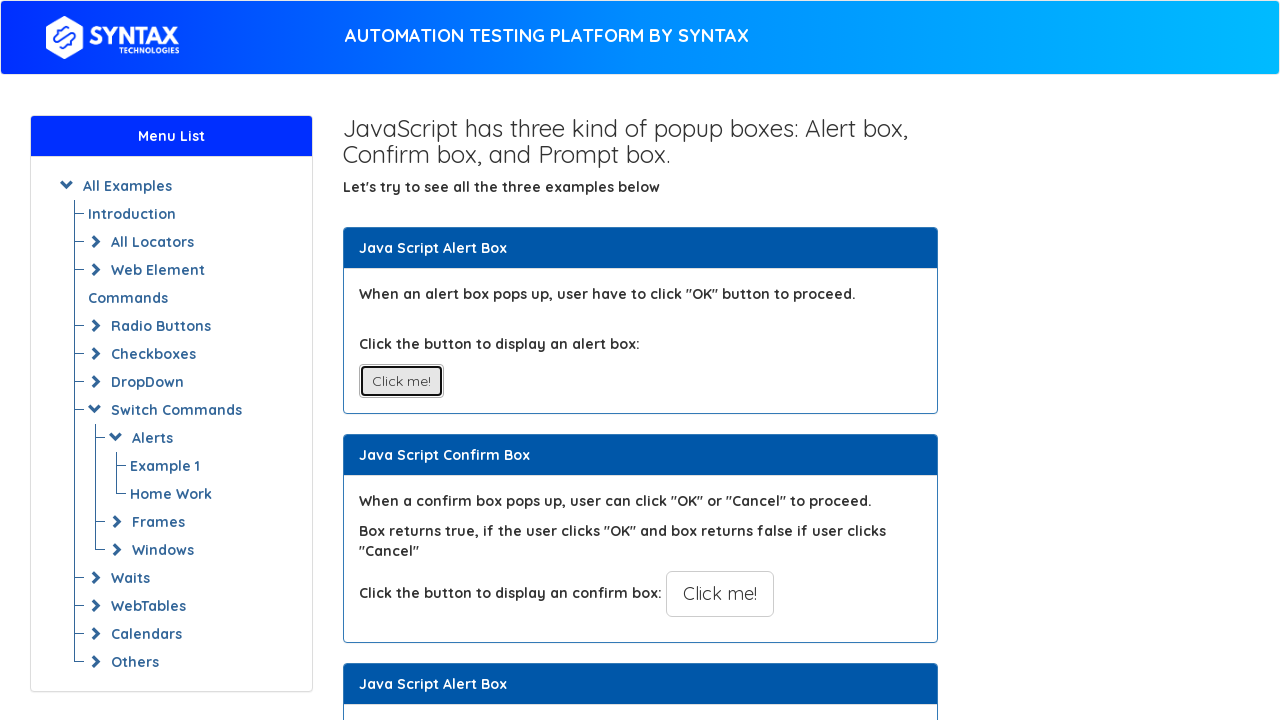

Clicked button to trigger confirmation alert at (720, 594) on xpath=//button[@onclick='myConfirmFunction()']
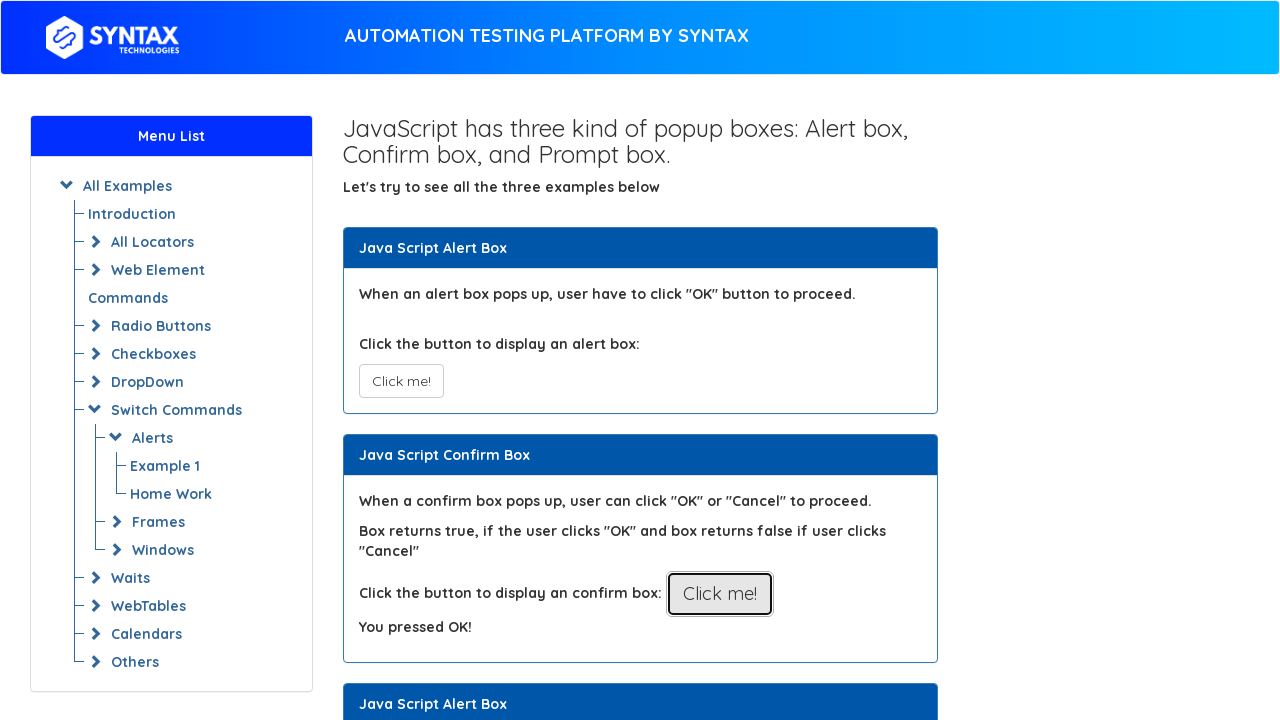

Set up dialog handler to dismiss confirmation alert
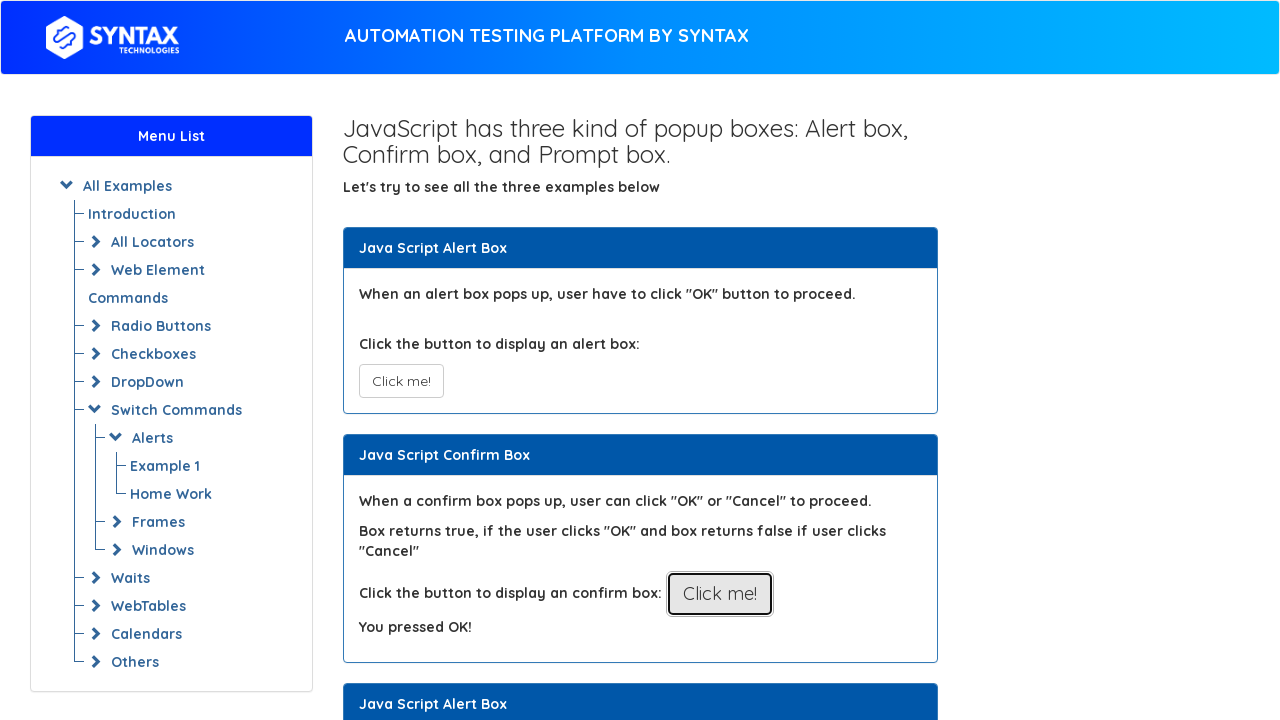

Clicked button again to trigger confirmation alert and dismiss it at (720, 594) on xpath=//button[@onclick='myConfirmFunction()']
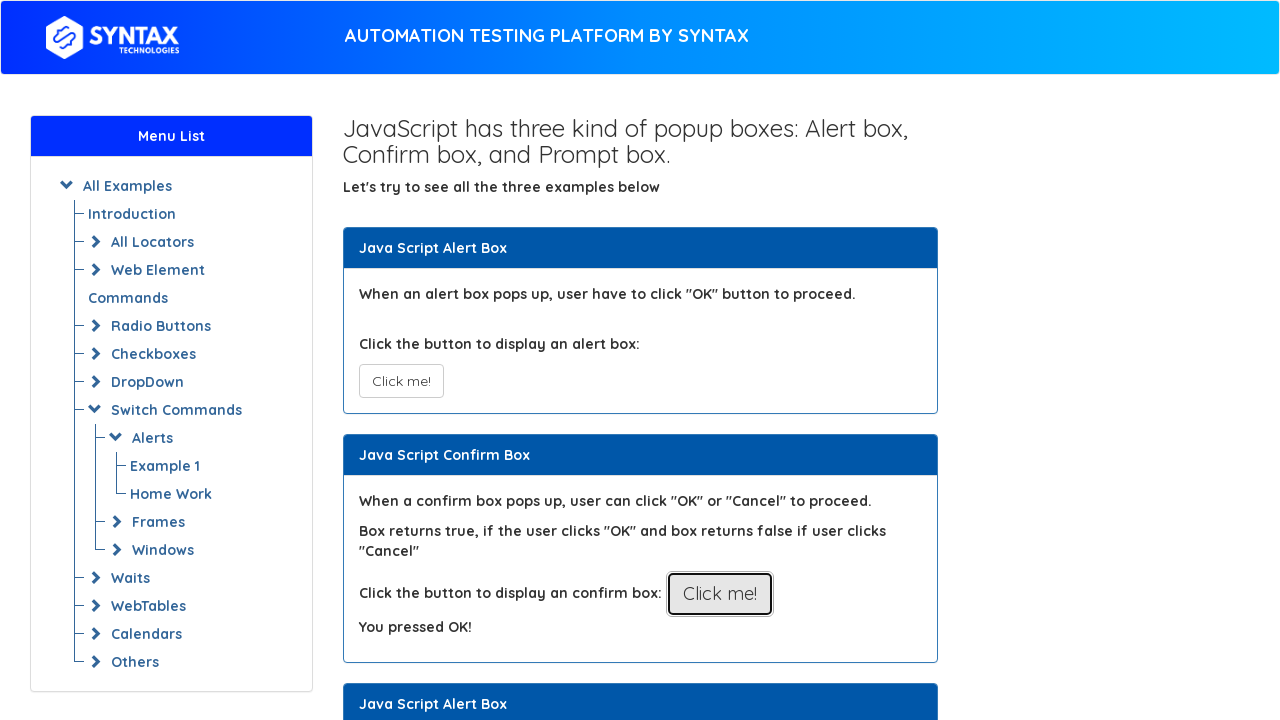

Clicked button to trigger prompt alert at (714, 360) on xpath=//button[@onclick='myPromptFunction()']
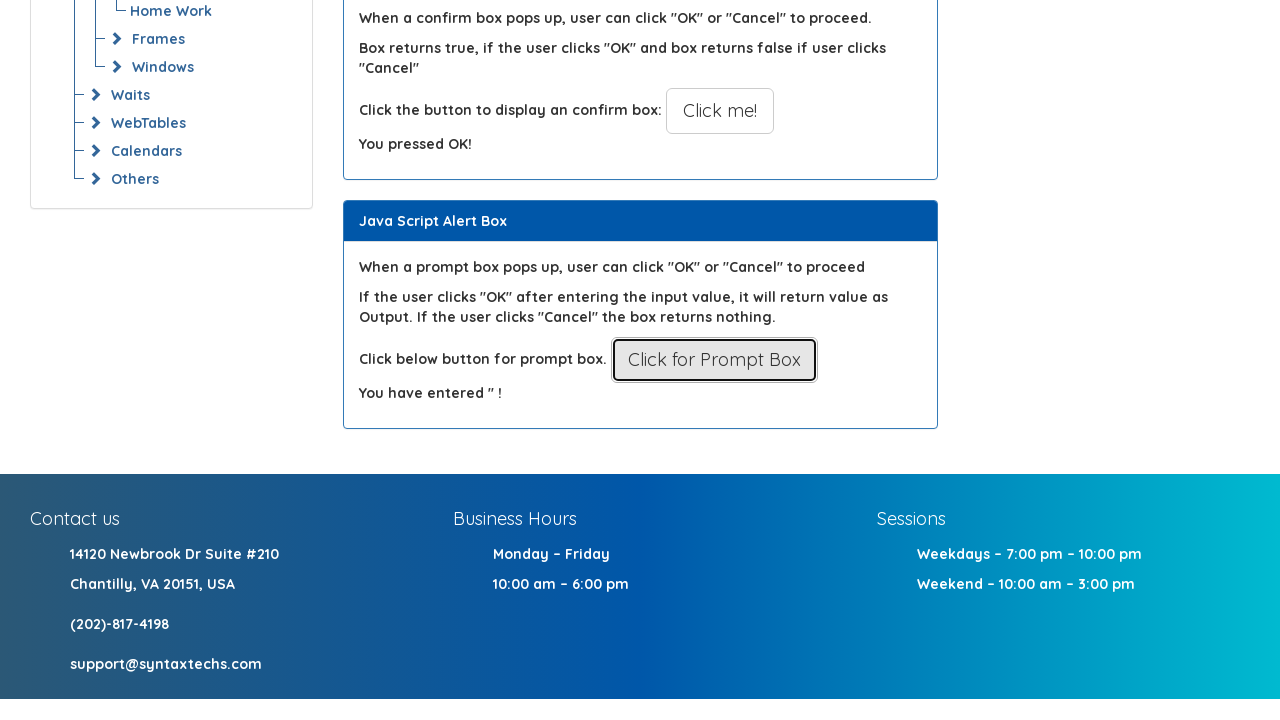

Set up dialog handler to enter text and accept prompt alert
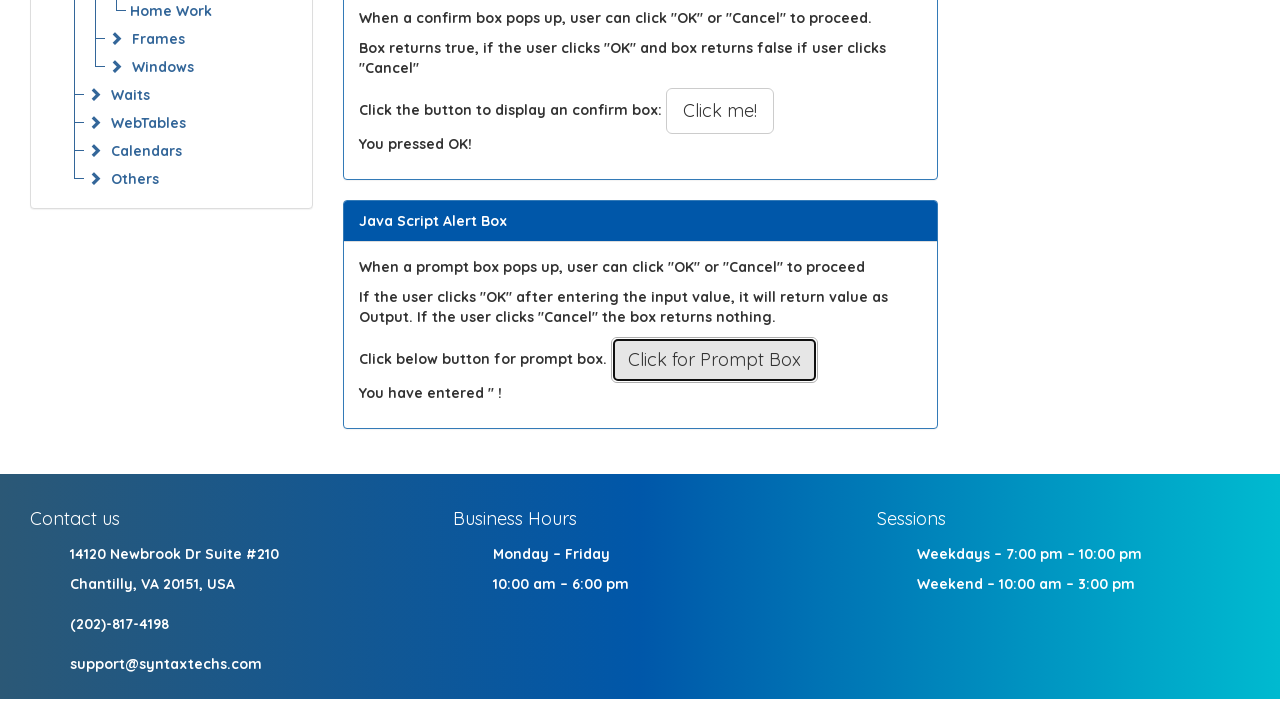

Clicked button to trigger prompt alert and entered 'abracadabra' at (714, 360) on xpath=//button[@onclick='myPromptFunction()']
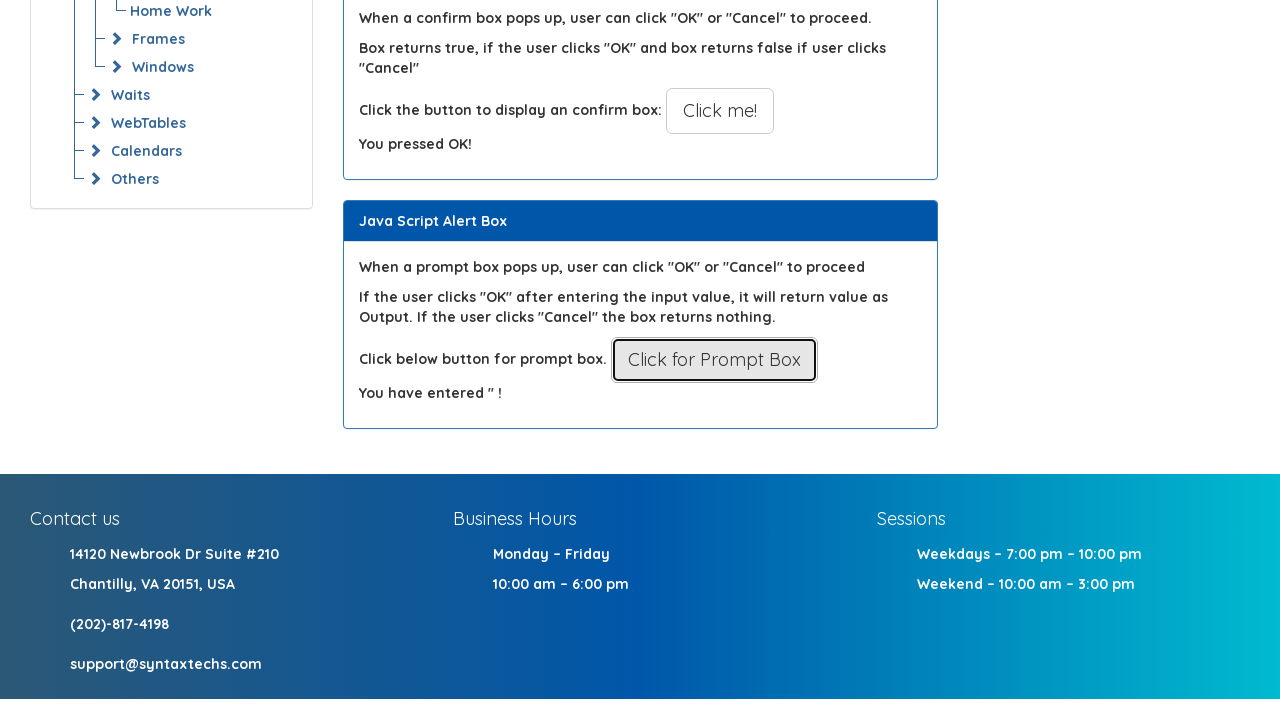

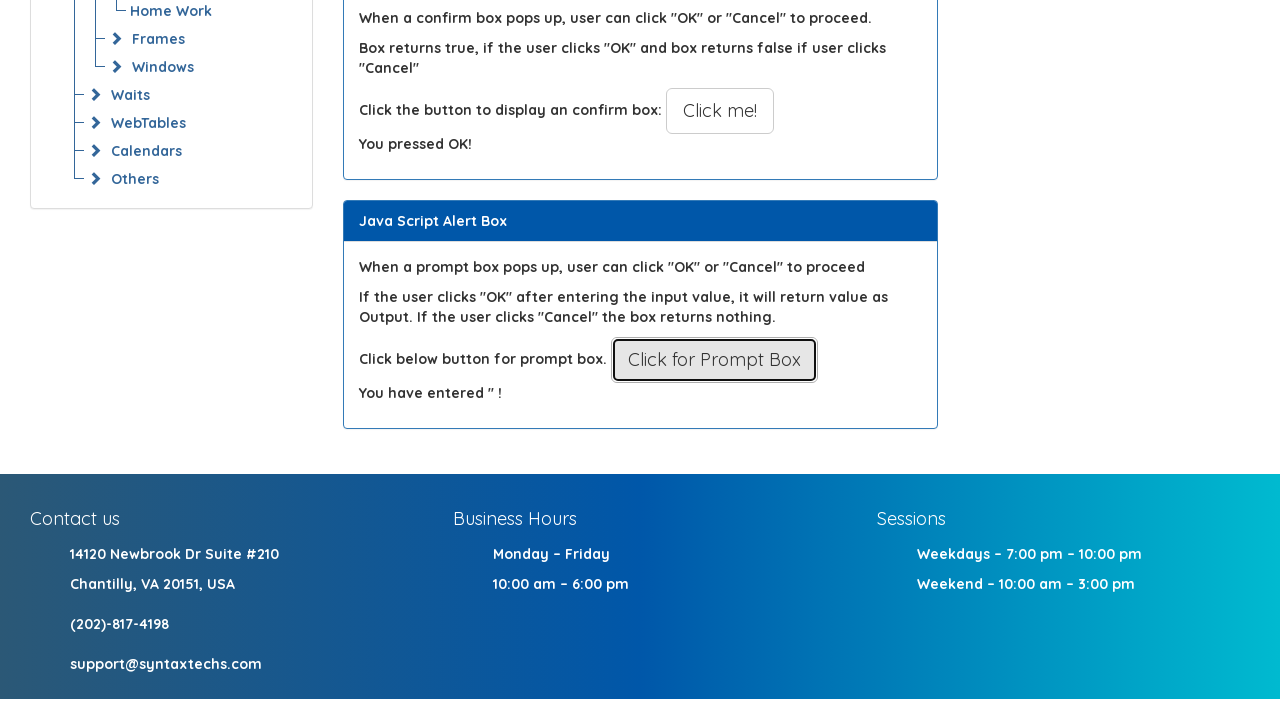